Navigates to a YouTube channel's shorts page and scrolls down multiple times to load more video content

Starting URL: https://www.youtube.com/@NicholasRenotte/shorts

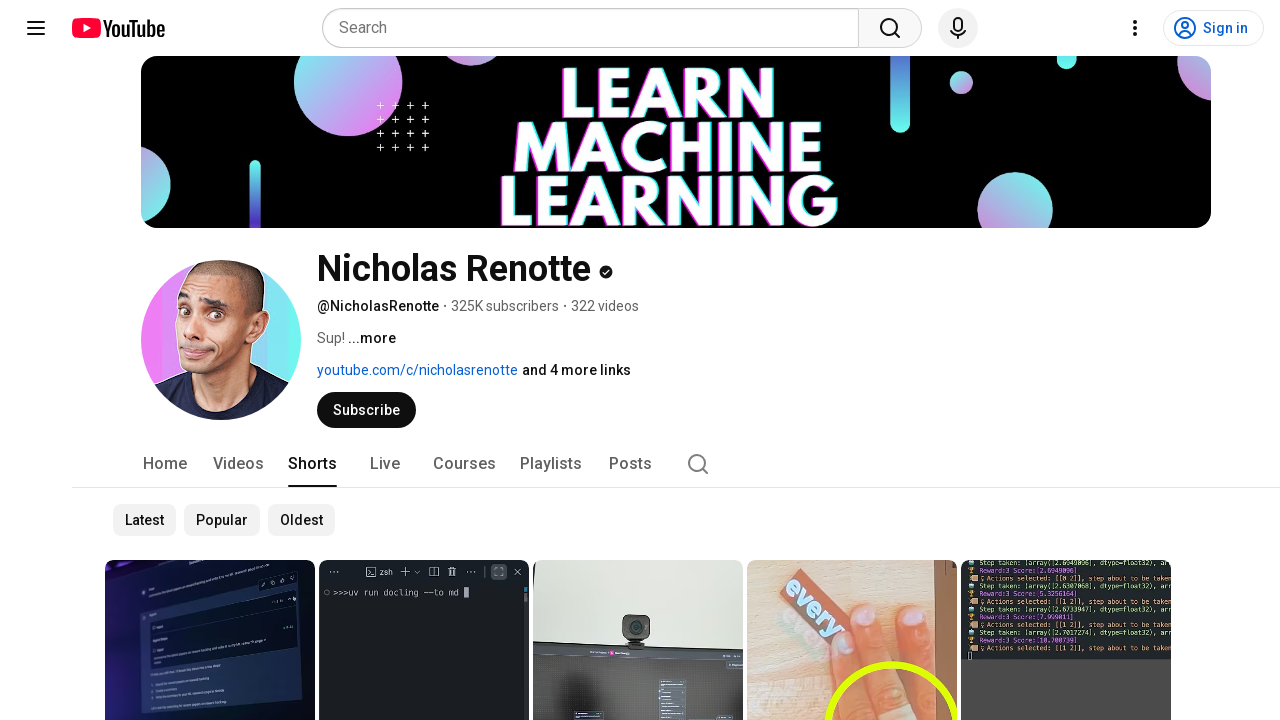

Waited for YouTube shorts page to load (networkidle)
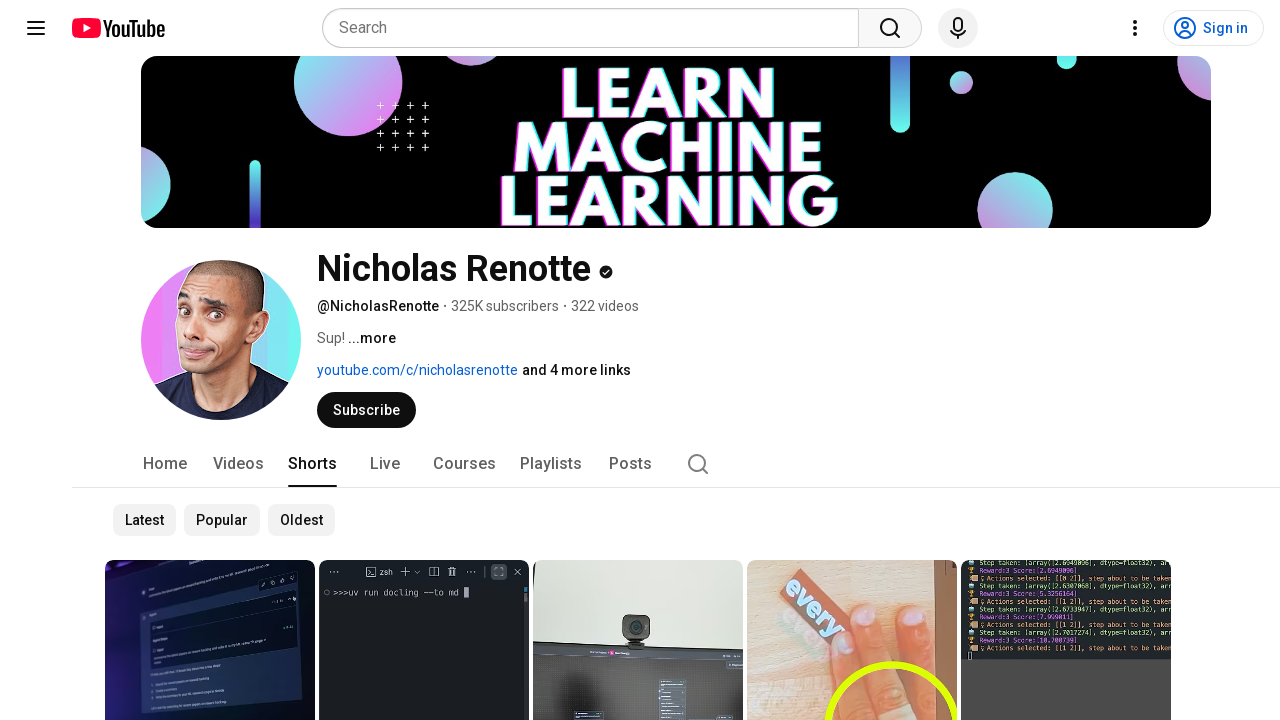

Scrolled down to position 5000px
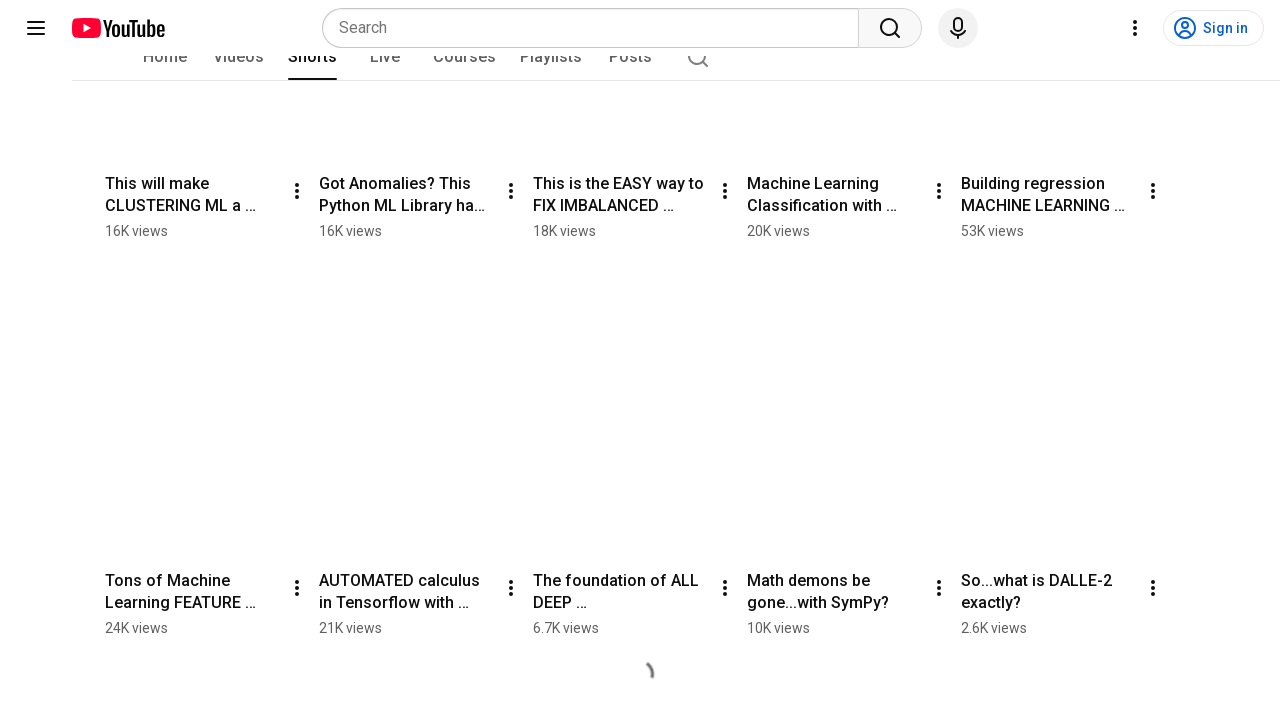

Waited 3 seconds for shorts content to load
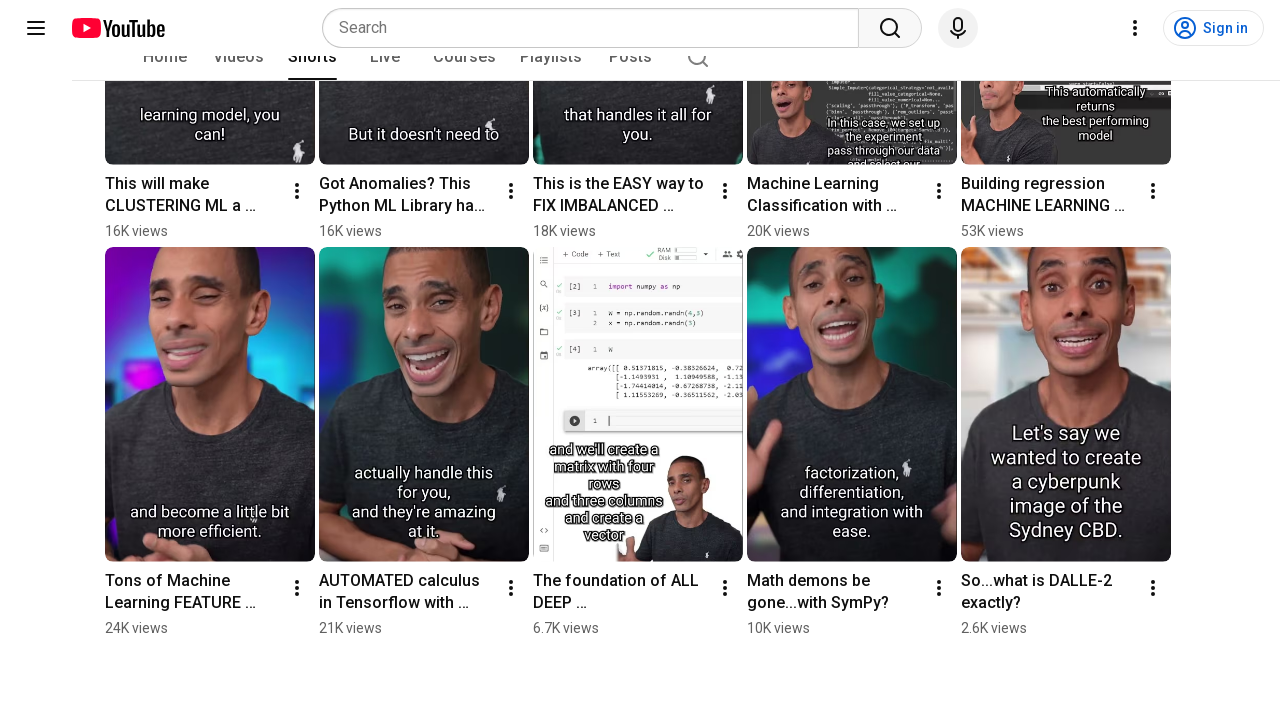

Scrolled down to position 10000px
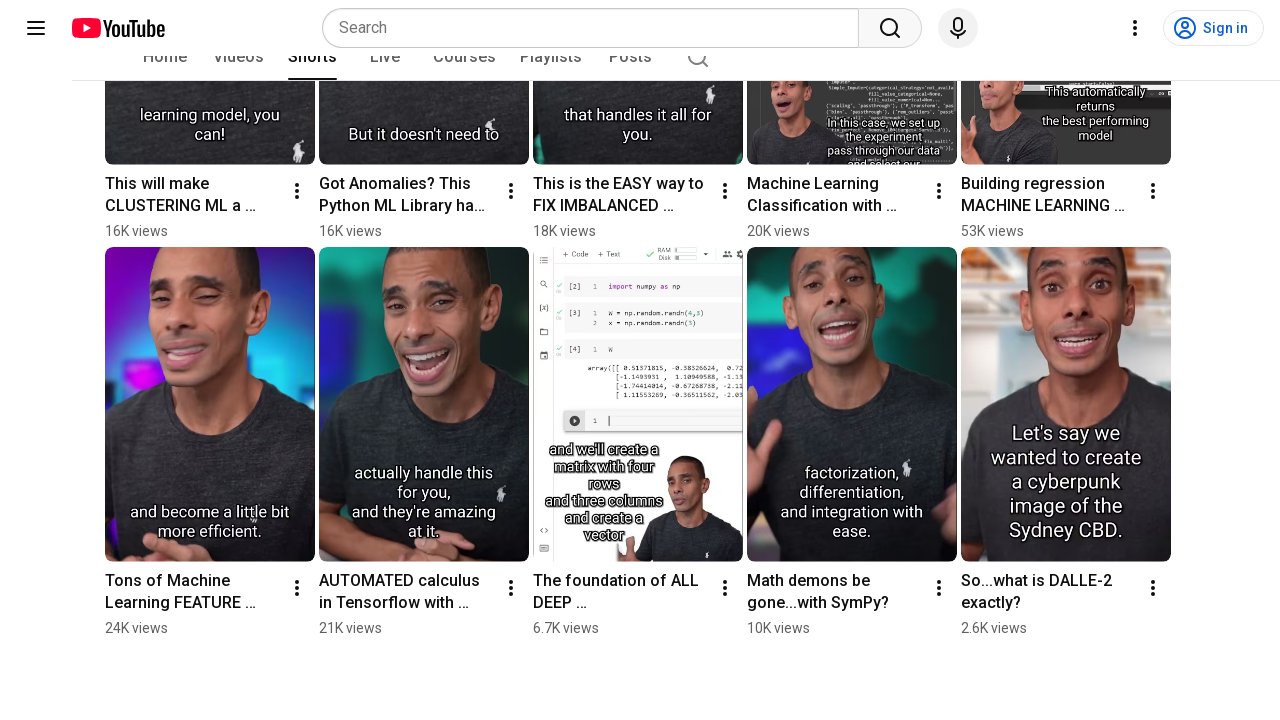

Waited 3 seconds for shorts content to load
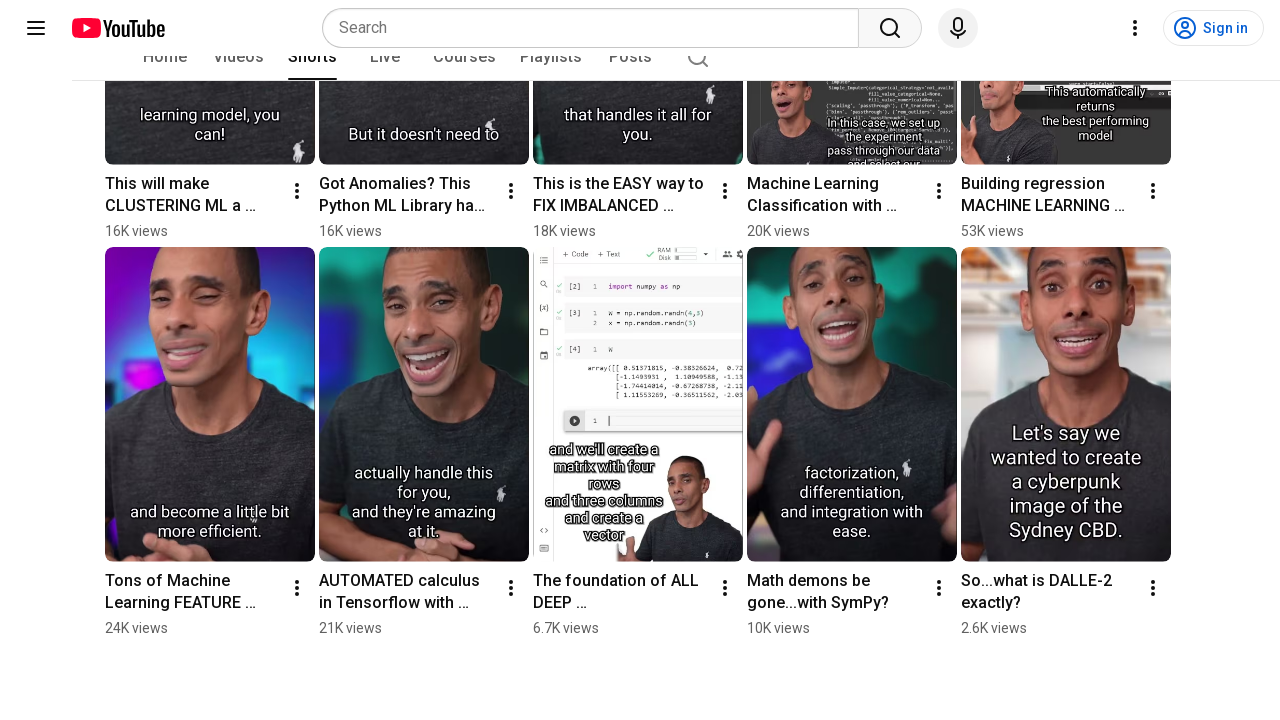

Waited for shorts thumbnails (ytd-rich-item-renderer) to be visible
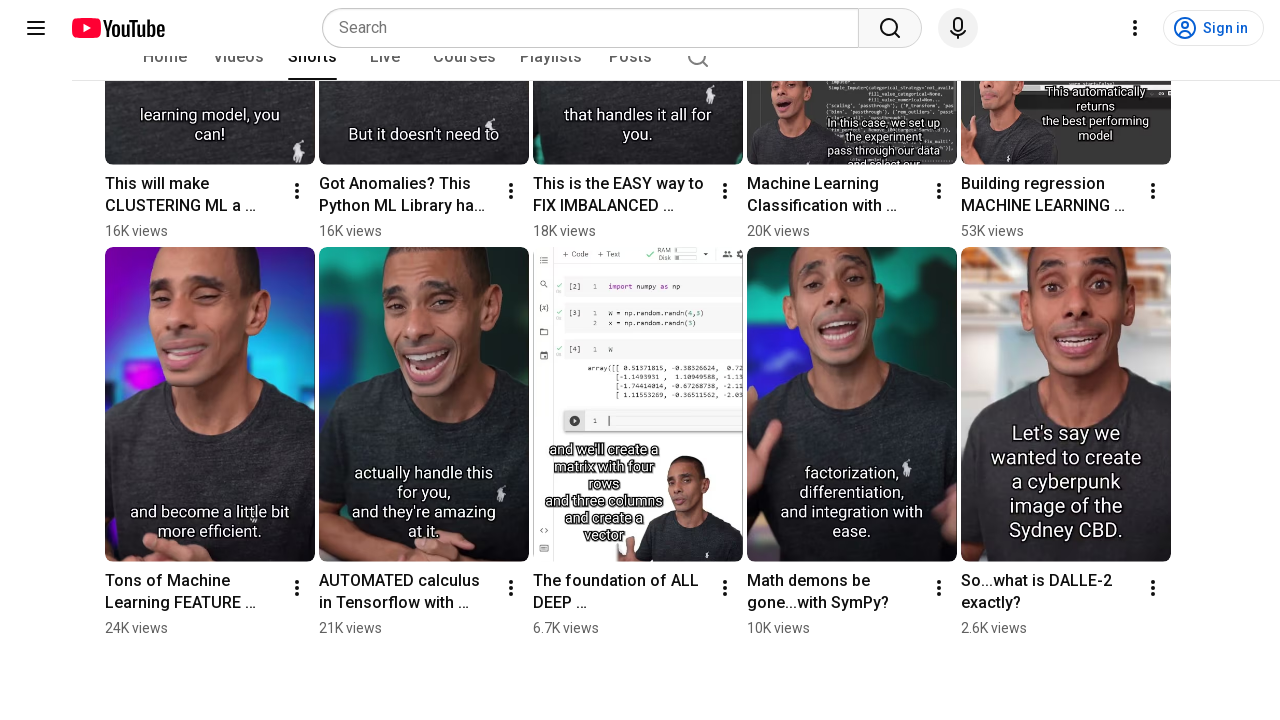

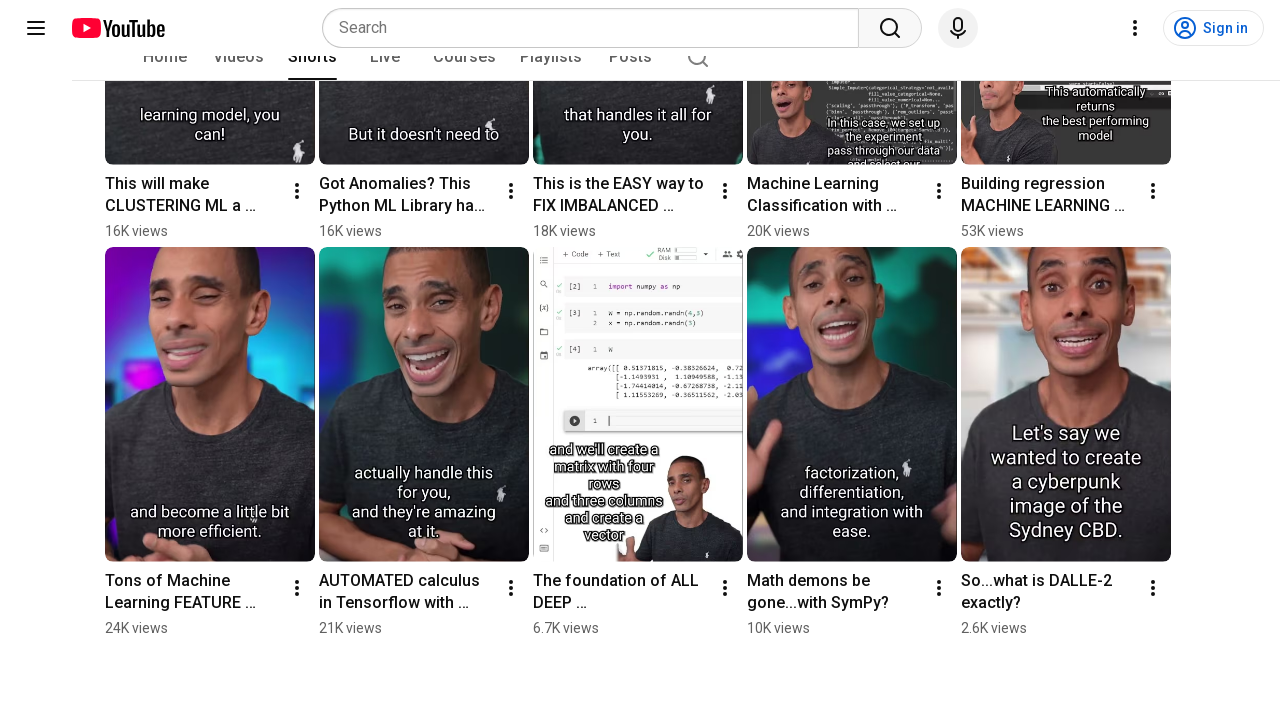